Tests that the OrangeHRM demo site loads correctly by verifying the page title contains "Orange"

Starting URL: https://opensource-demo.orangehrmlive.com/

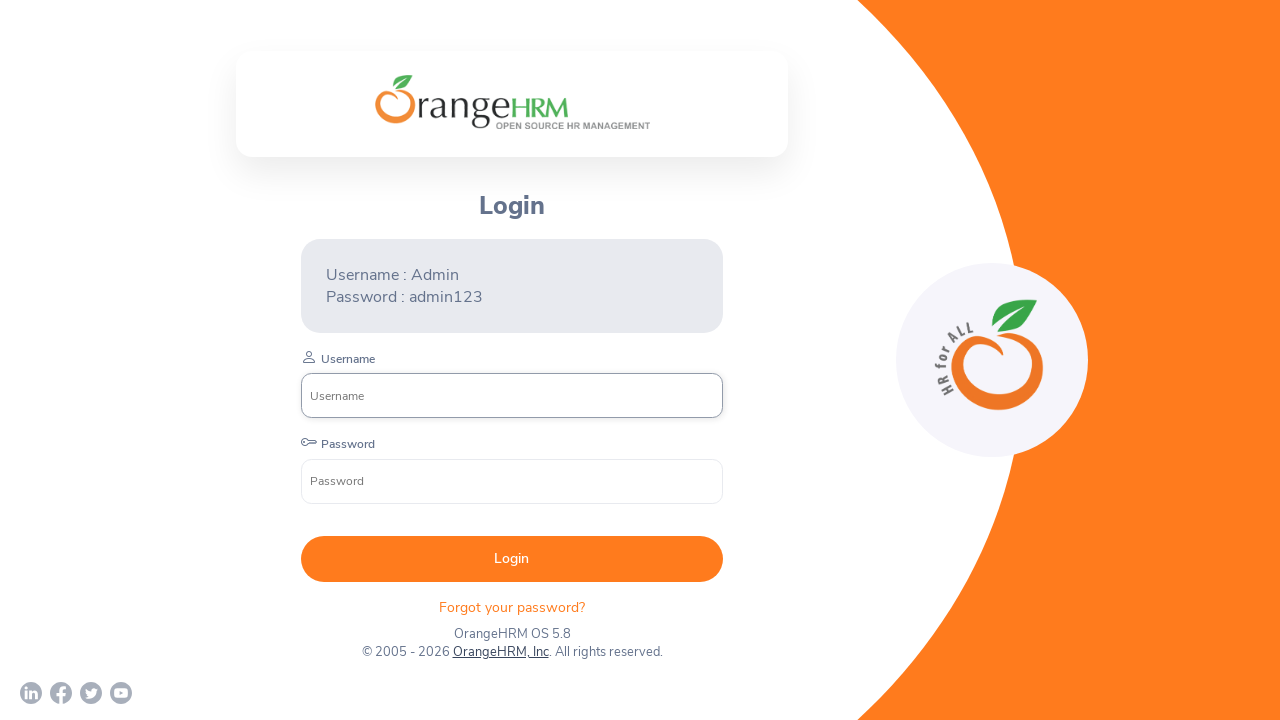

Waited for page DOM to finish loading
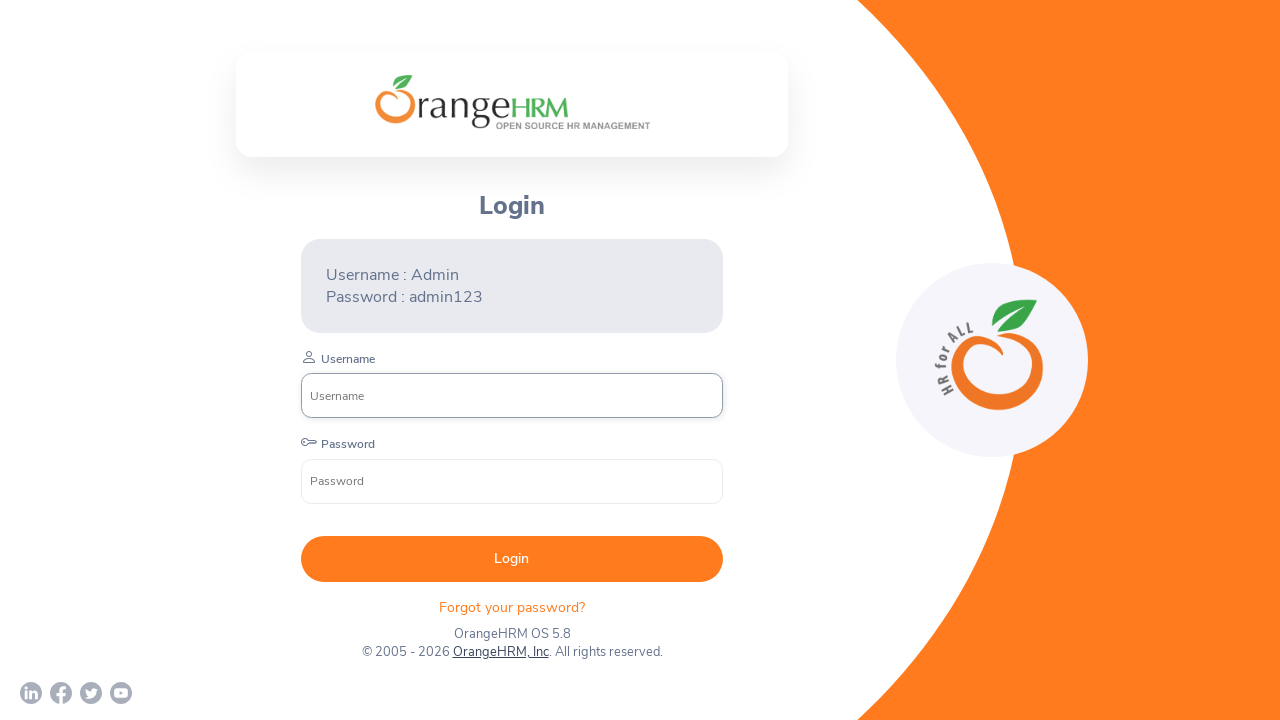

Verified page title contains 'Orange'
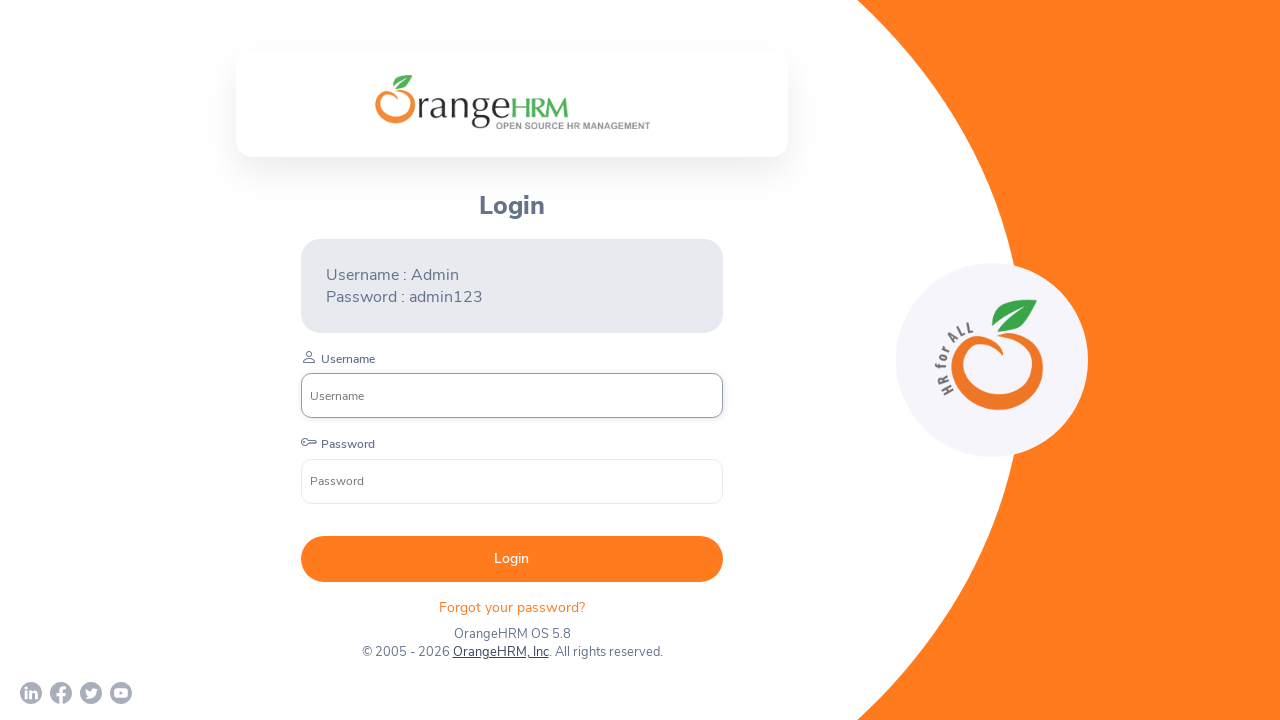

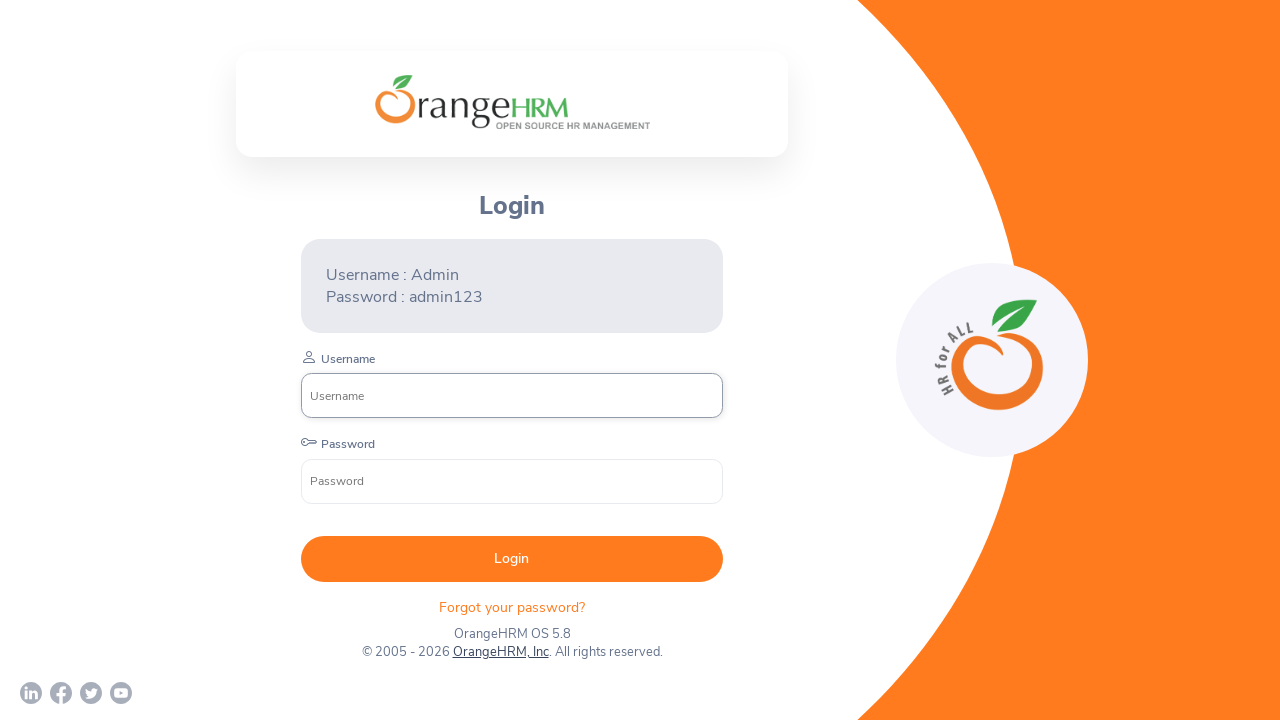